Tests navigation to the home/index page by clicking the link and verifying the URL

Starting URL: https://parabank.parasoft.com/parabank

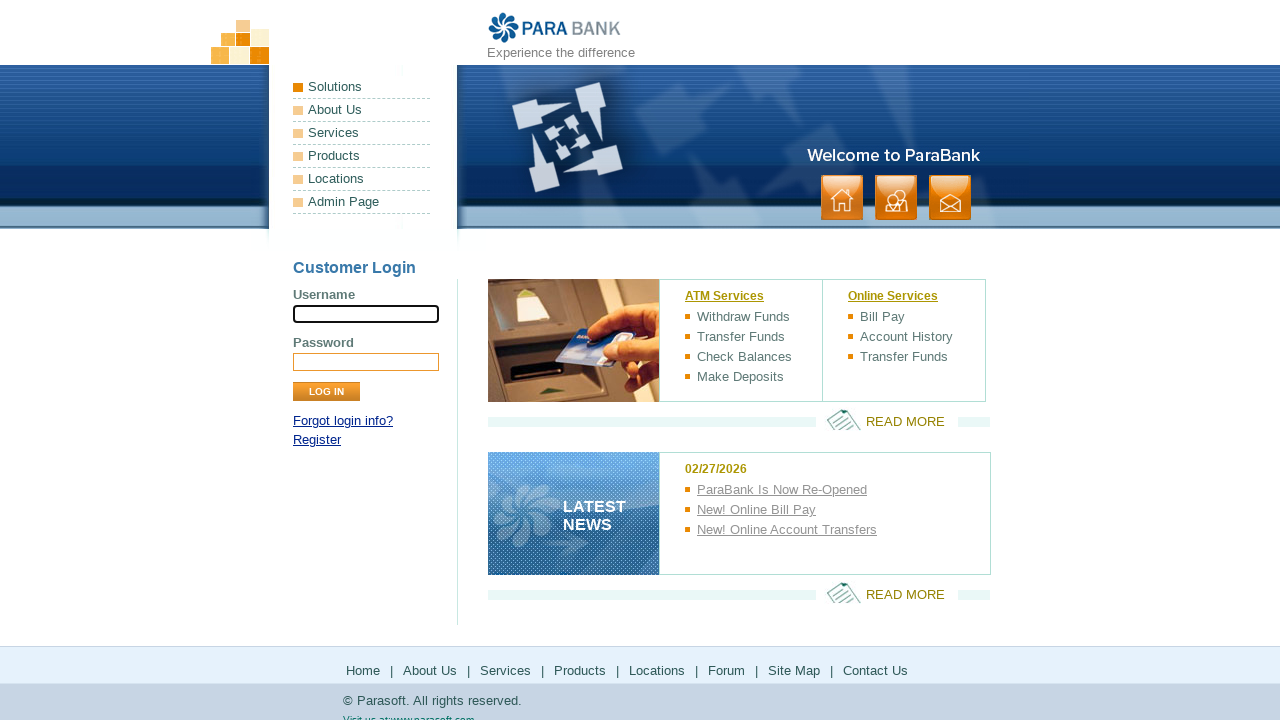

Clicked on Home/Index link at (842, 198) on xpath=/html/body/div[1]/div[2]/ul[2]/li[1]/a
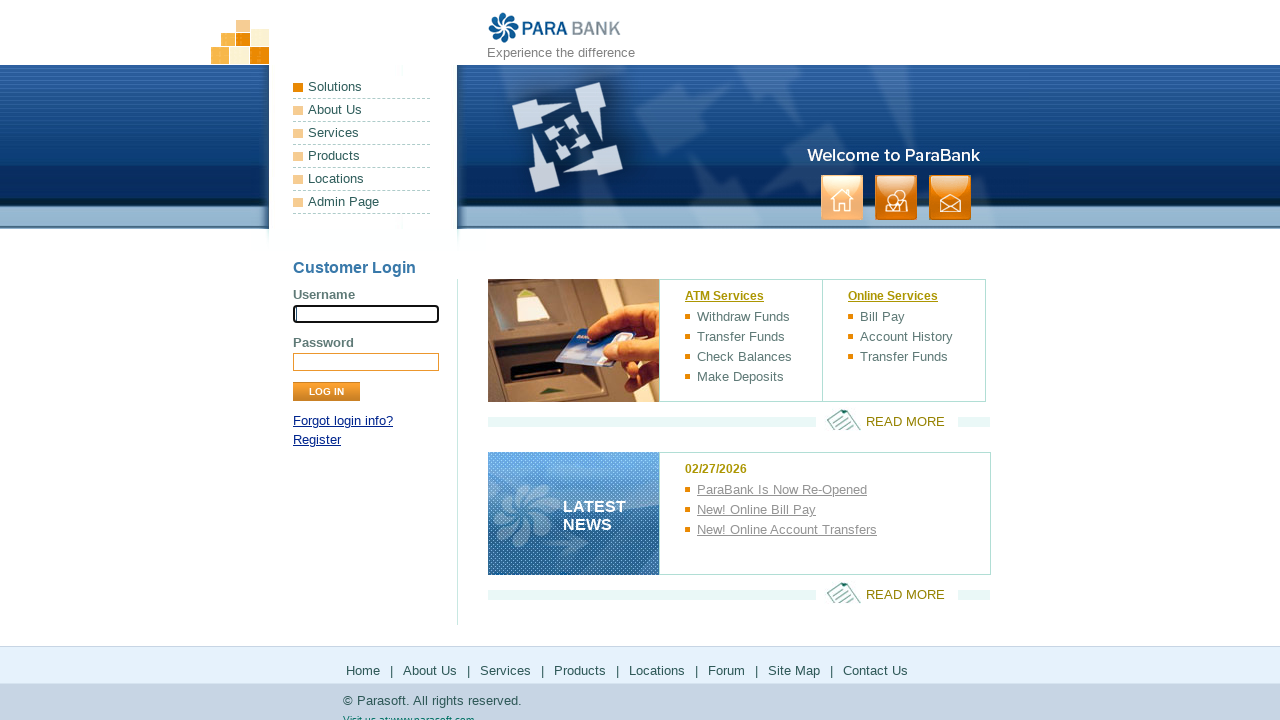

Waited for URL to change to index.htm page
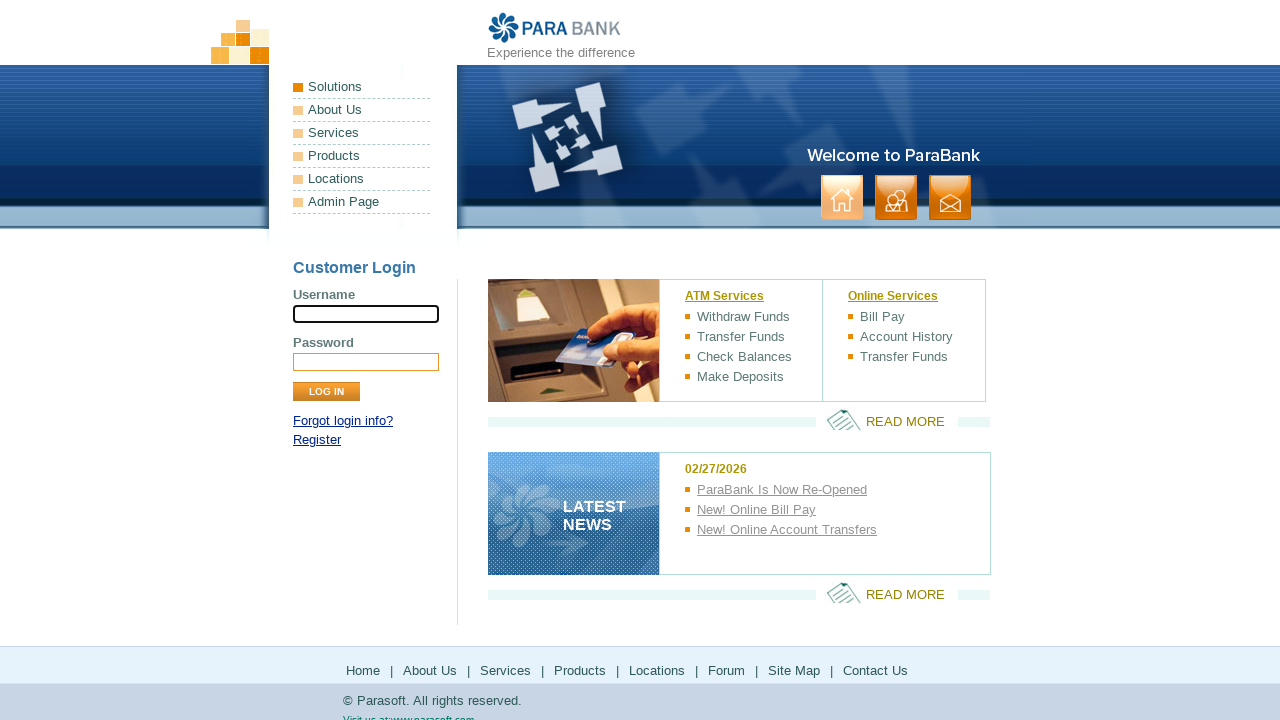

Verified that current URL matches expected index.htm URL
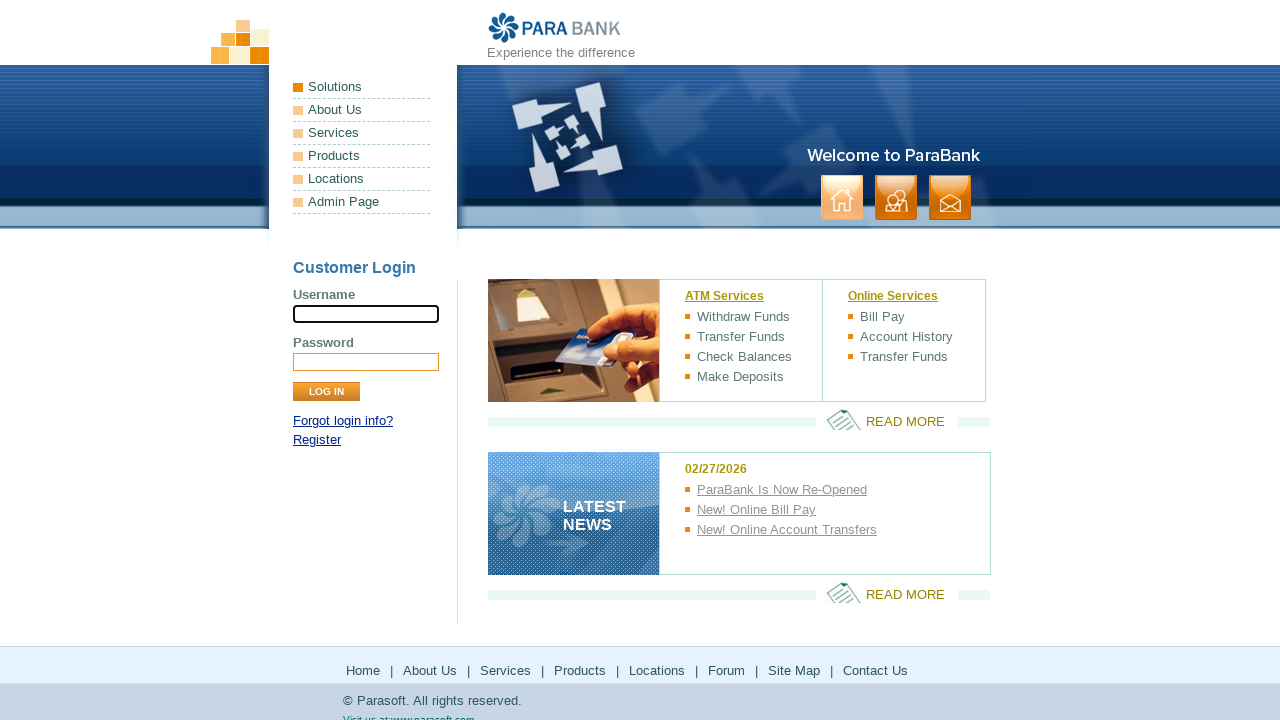

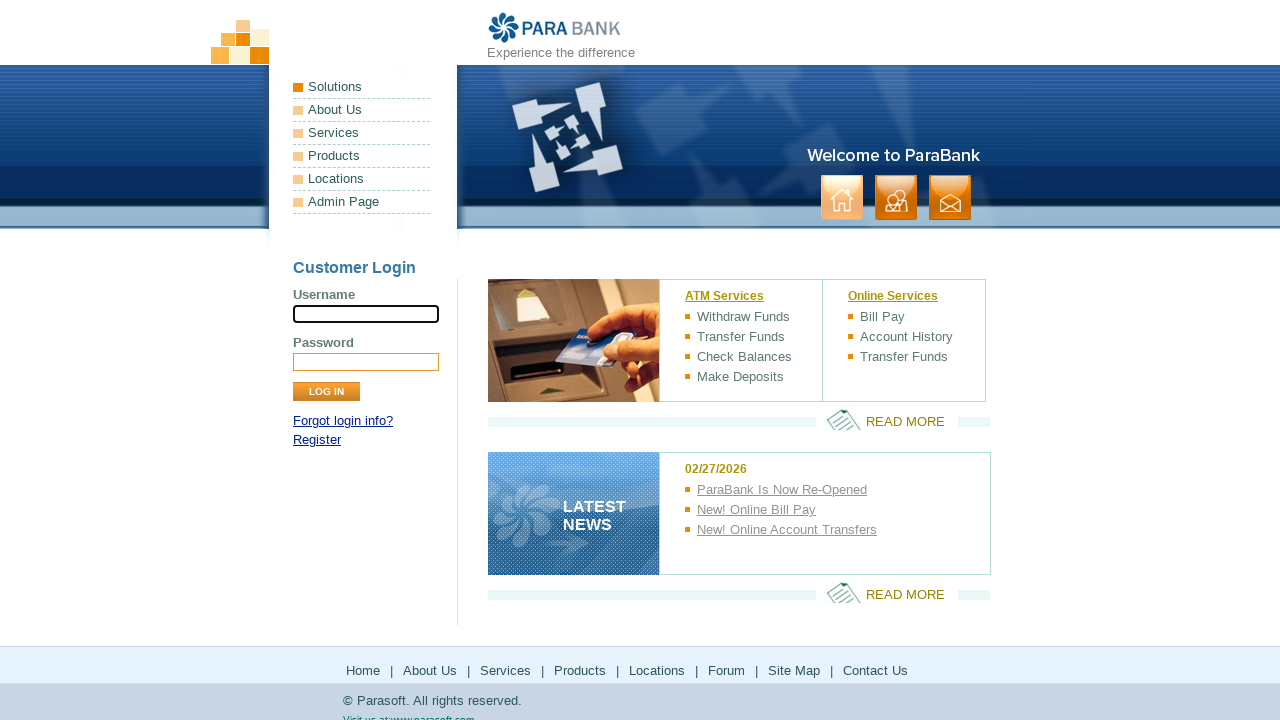